Navigates to the world clock table on timeanddate.com and iterates through all table cells to verify content is displayed

Starting URL: http://www.timeanddate.com/worldclock/

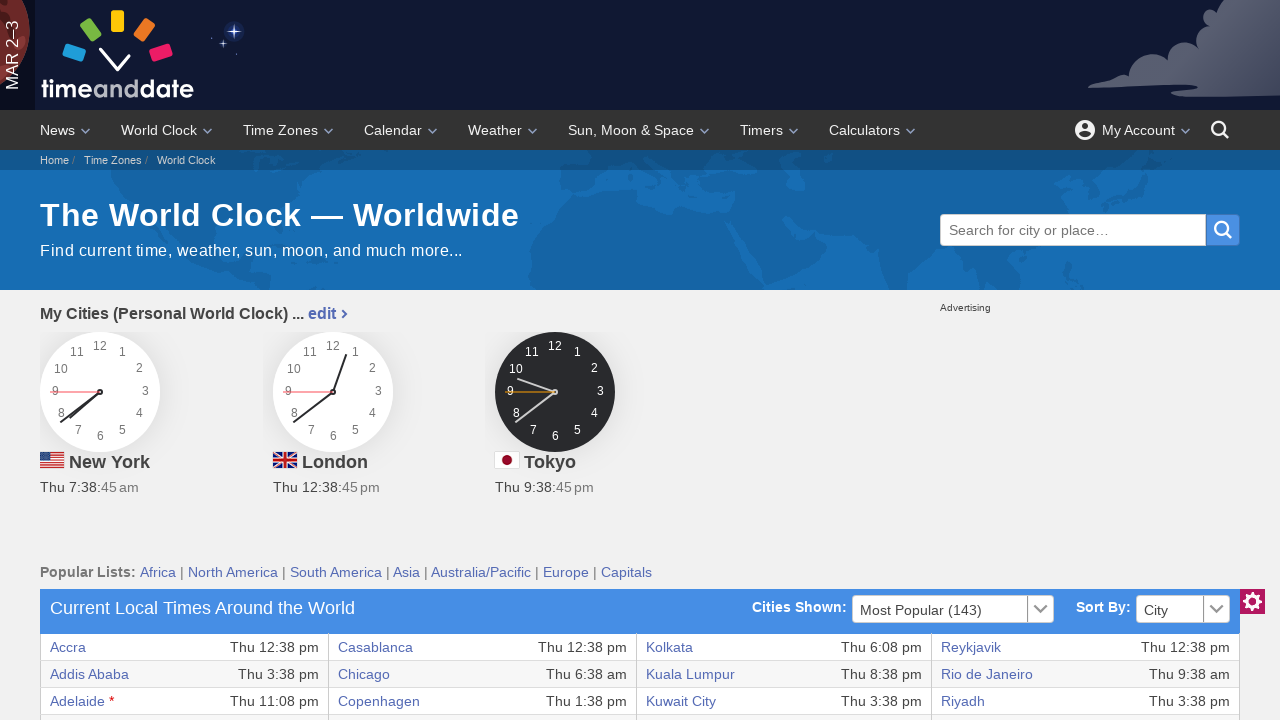

Waited for world clock table to load
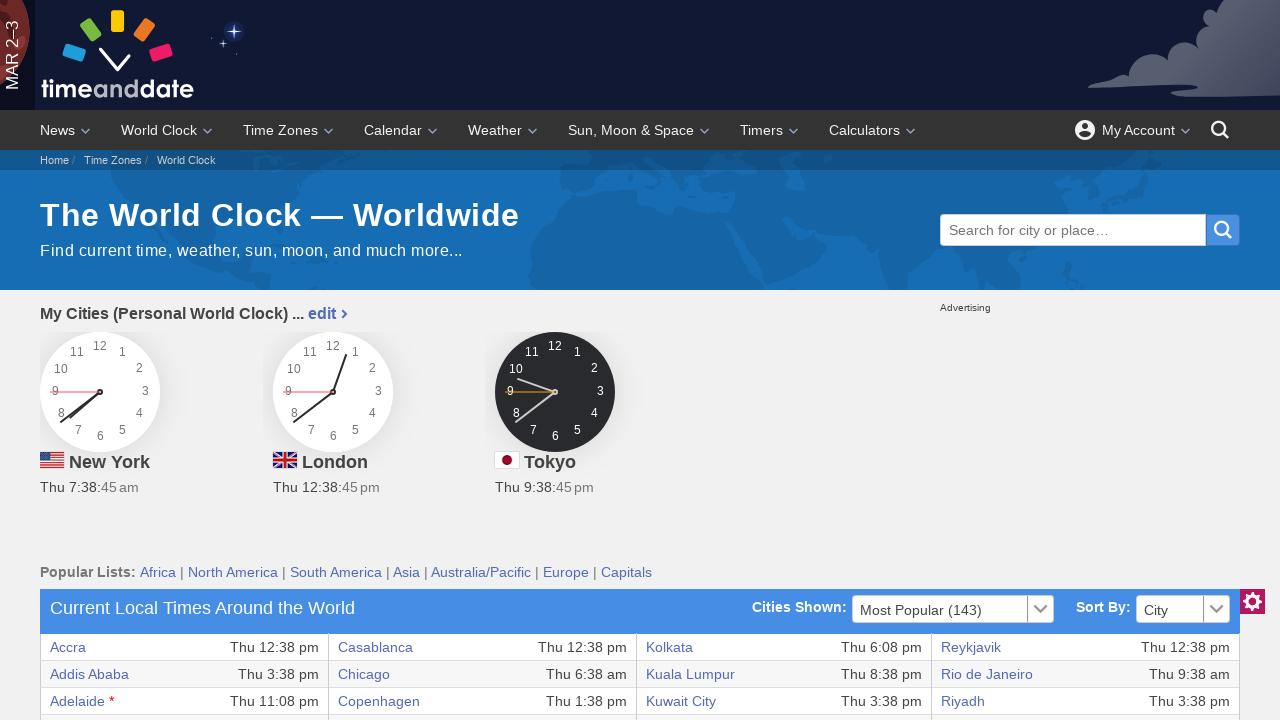

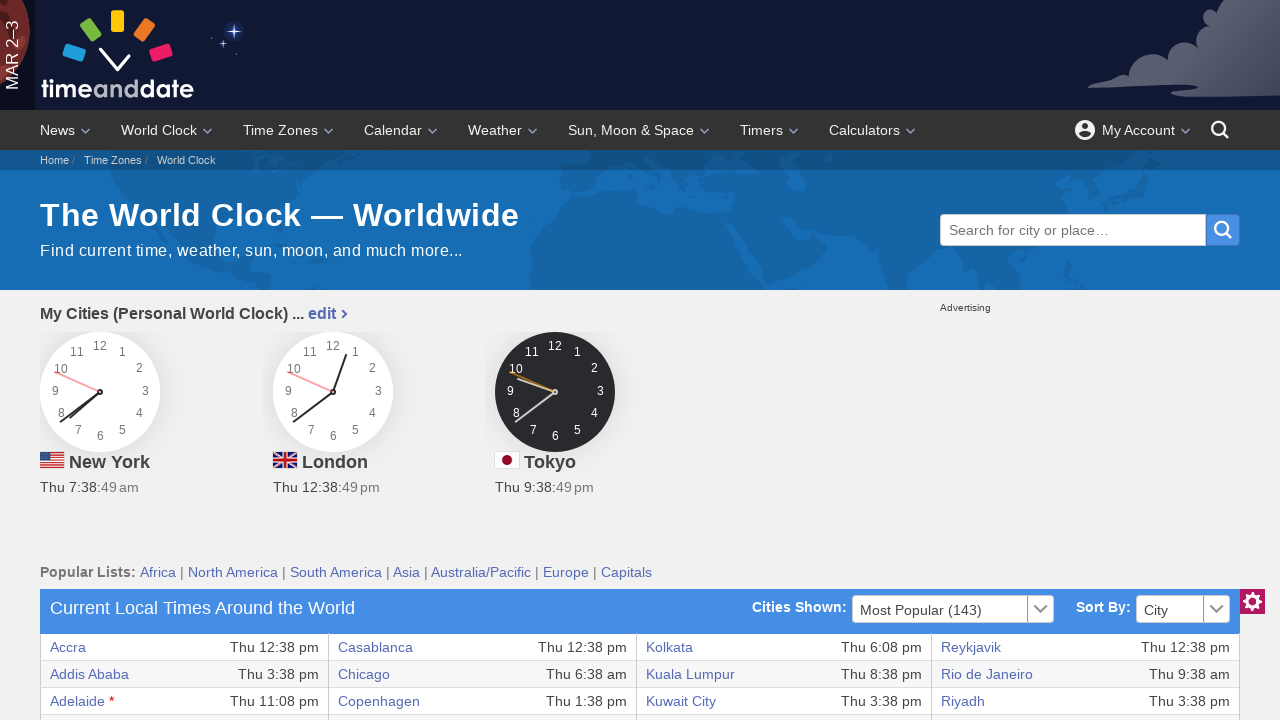